Navigates to the practice page and retrieves text from a specific table cell

Starting URL: https://rahulshettyacademy.com/AutomationPractice/#

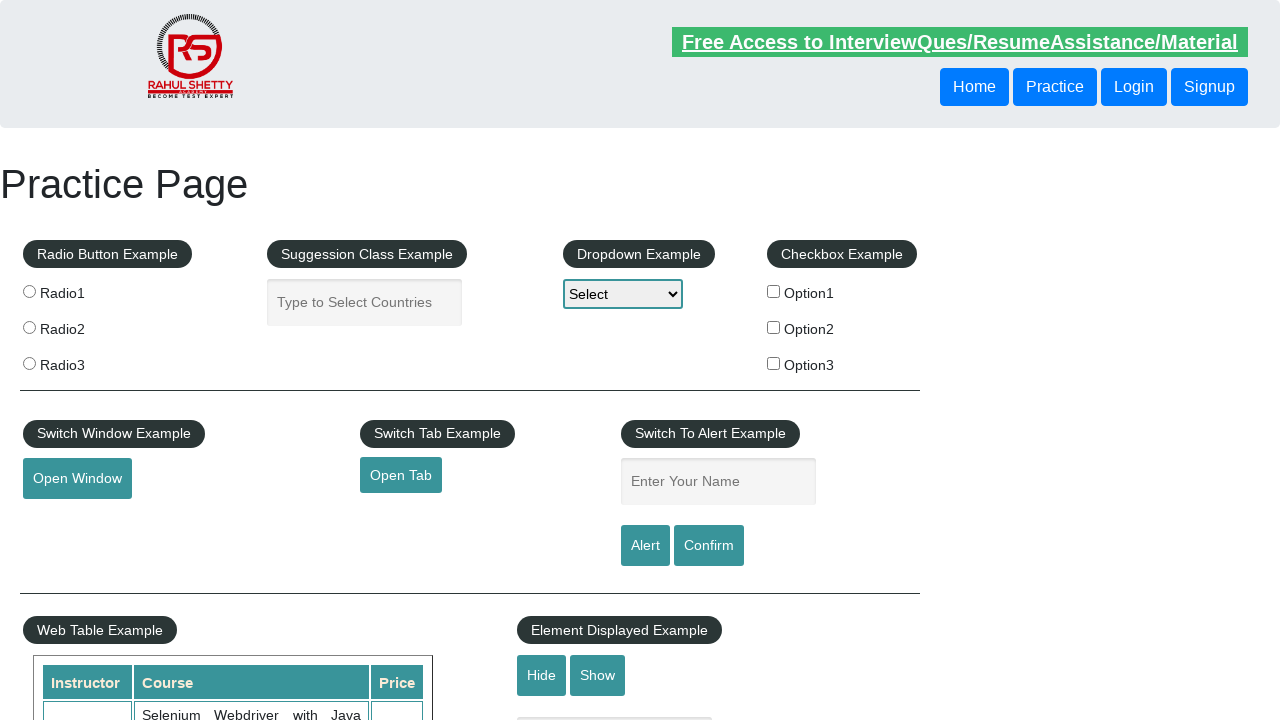

Navigated to the practice page
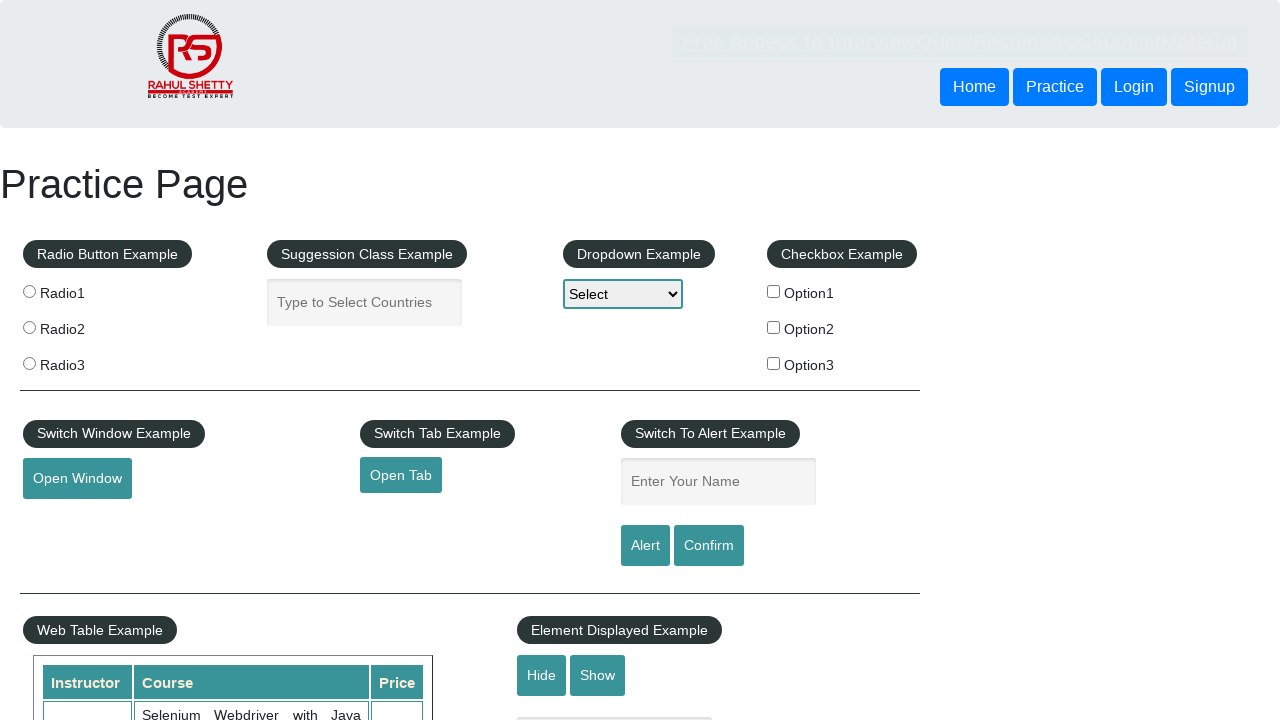

Retrieved text from table cell at row 7, column 3
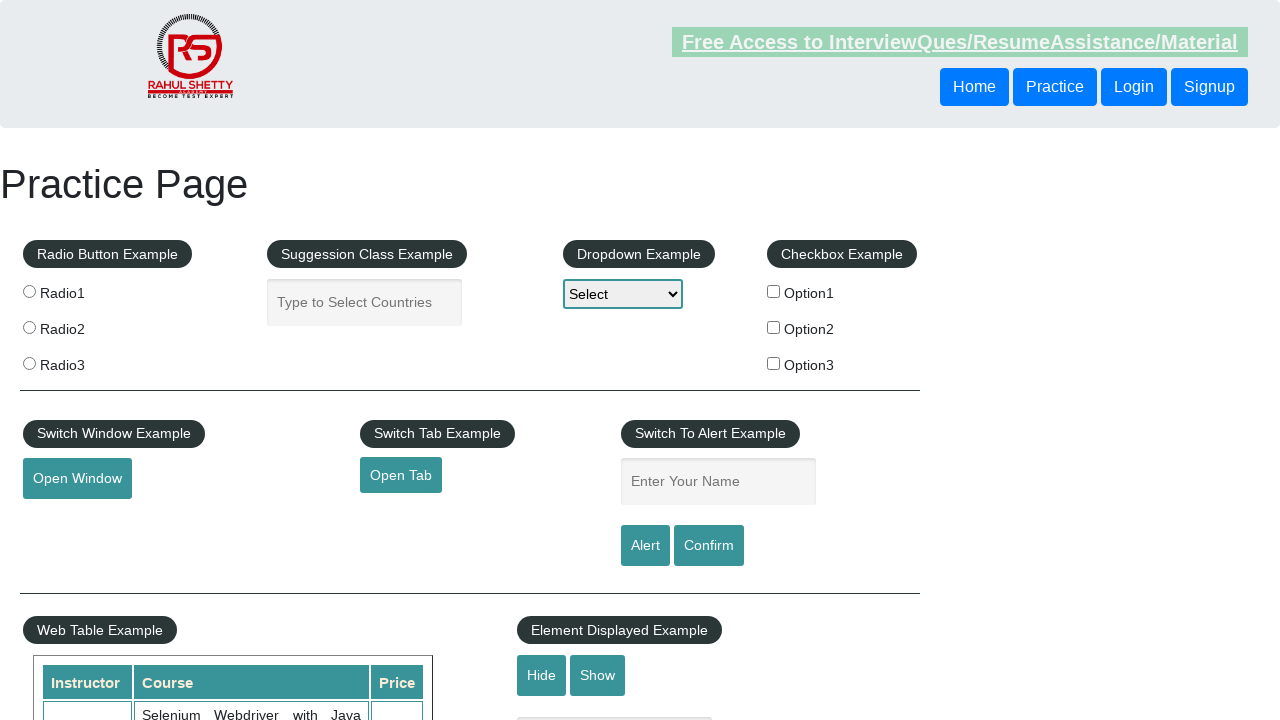

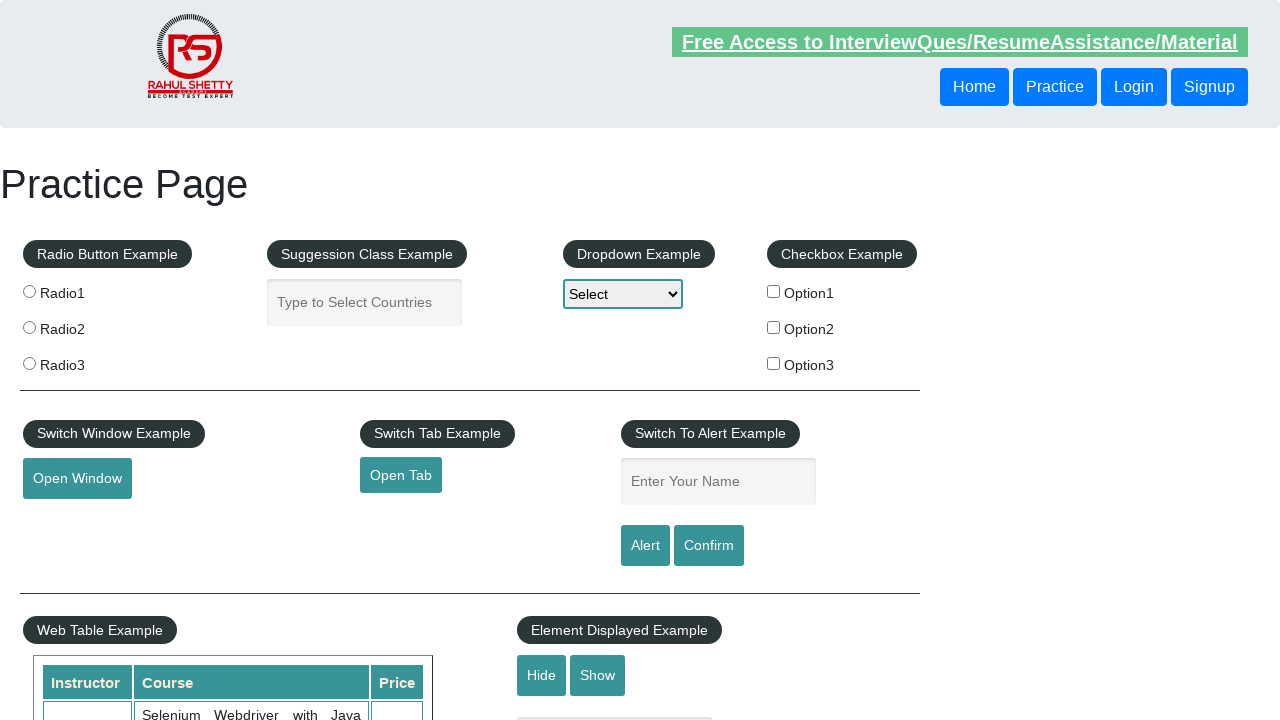